Navigates to the Horizontal Slider section and returns to the main page

Starting URL: https://the-internet.herokuapp.com

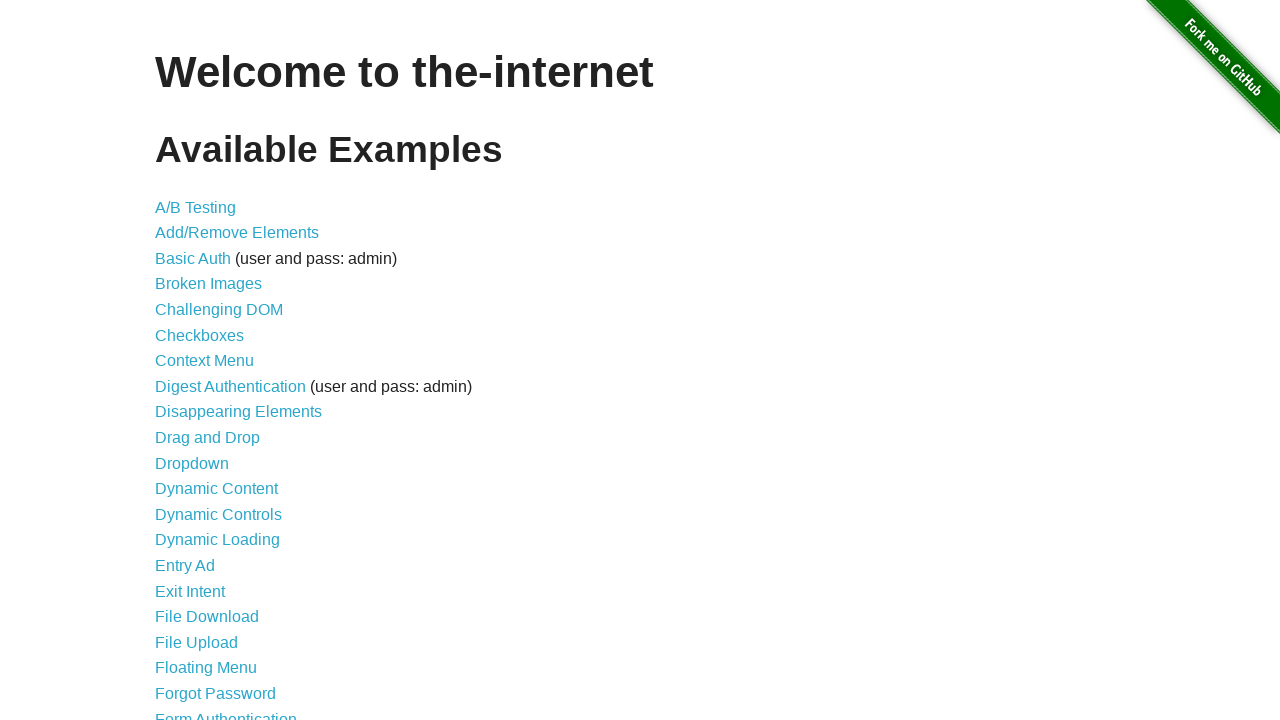

Clicked on Horizontal Slider link at (214, 361) on xpath=//*[@id="content"]/ul/li[24]/a
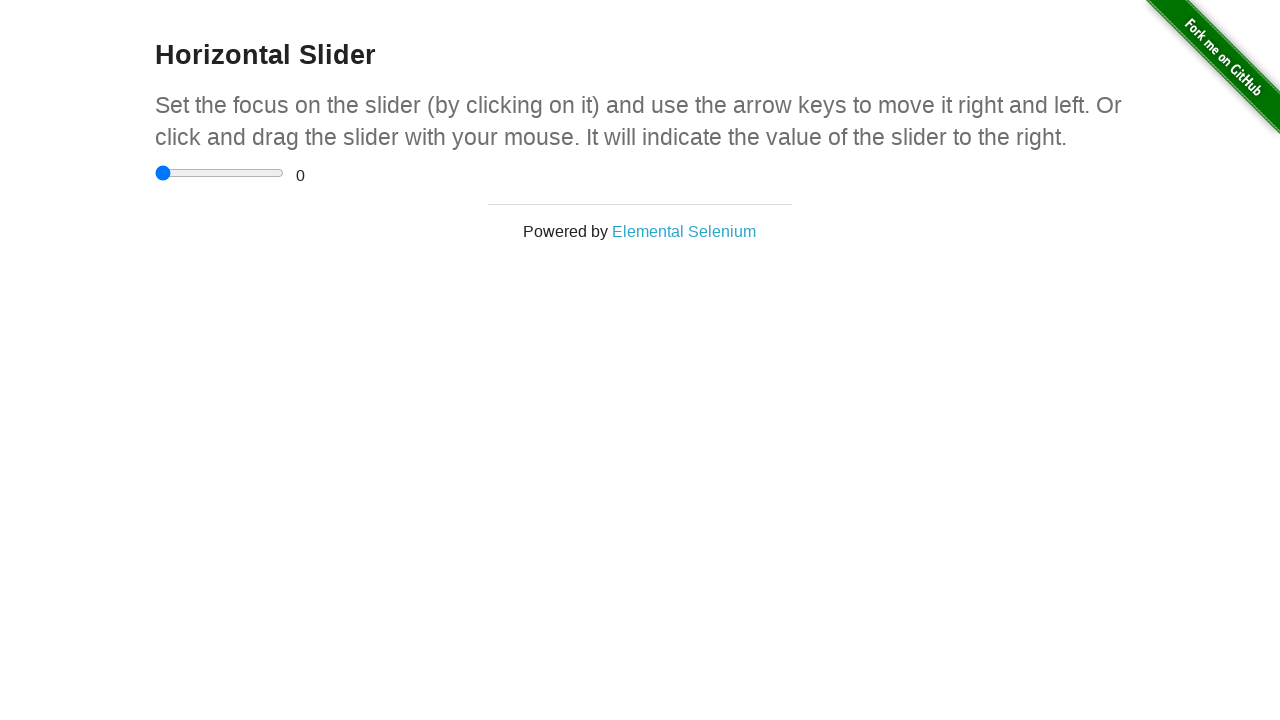

Navigated back to the main page
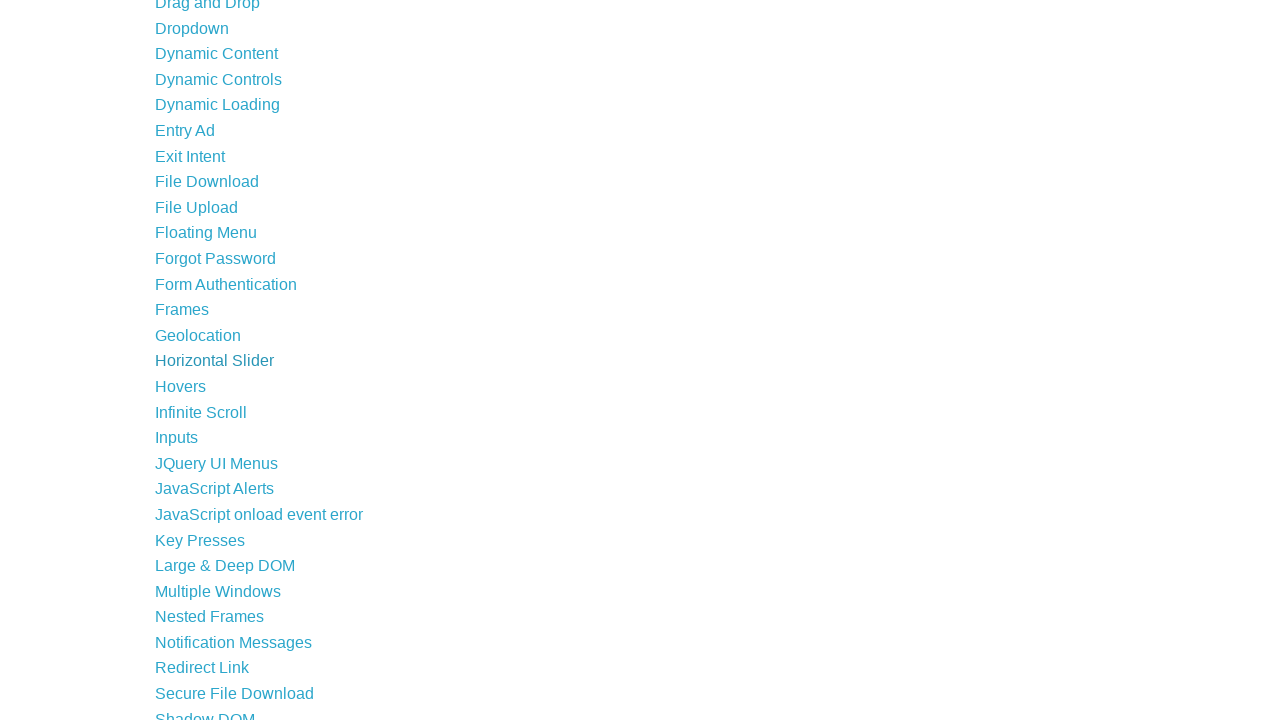

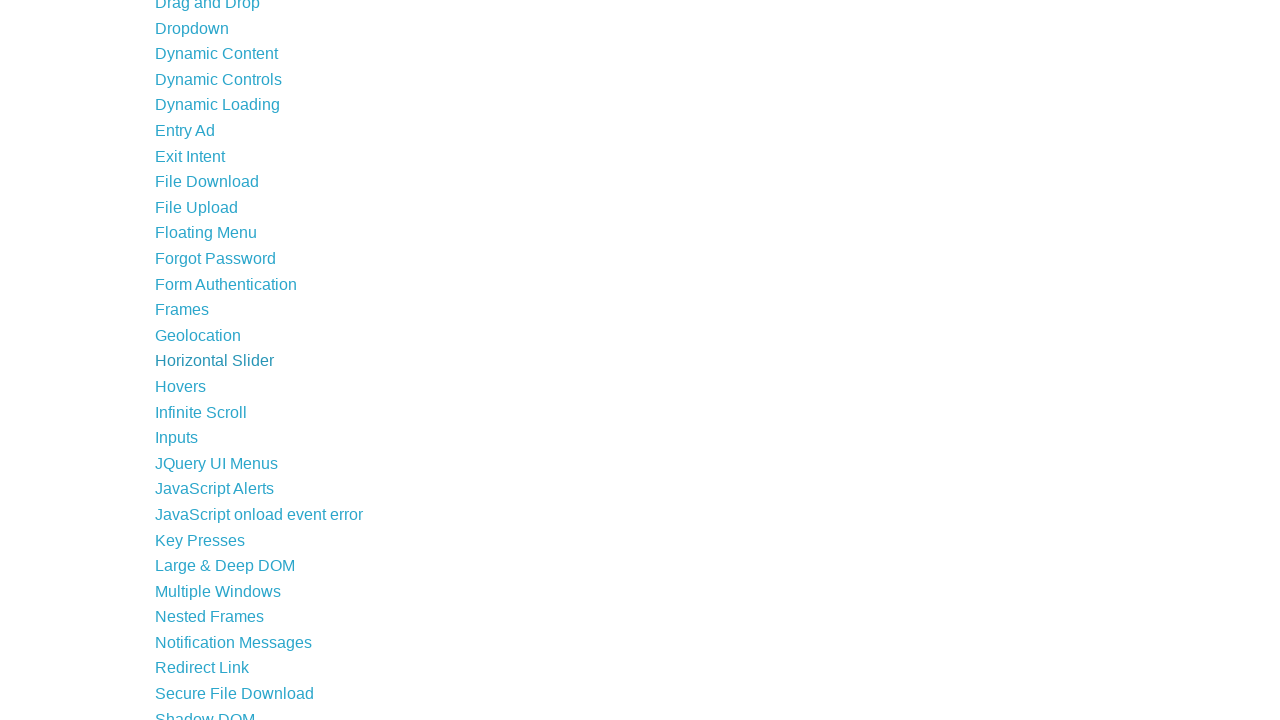